Tests selecting a dropdown option by index and verifying its value

Starting URL: https://www.lambdatest.com/selenium-playground/select-dropdown-demo

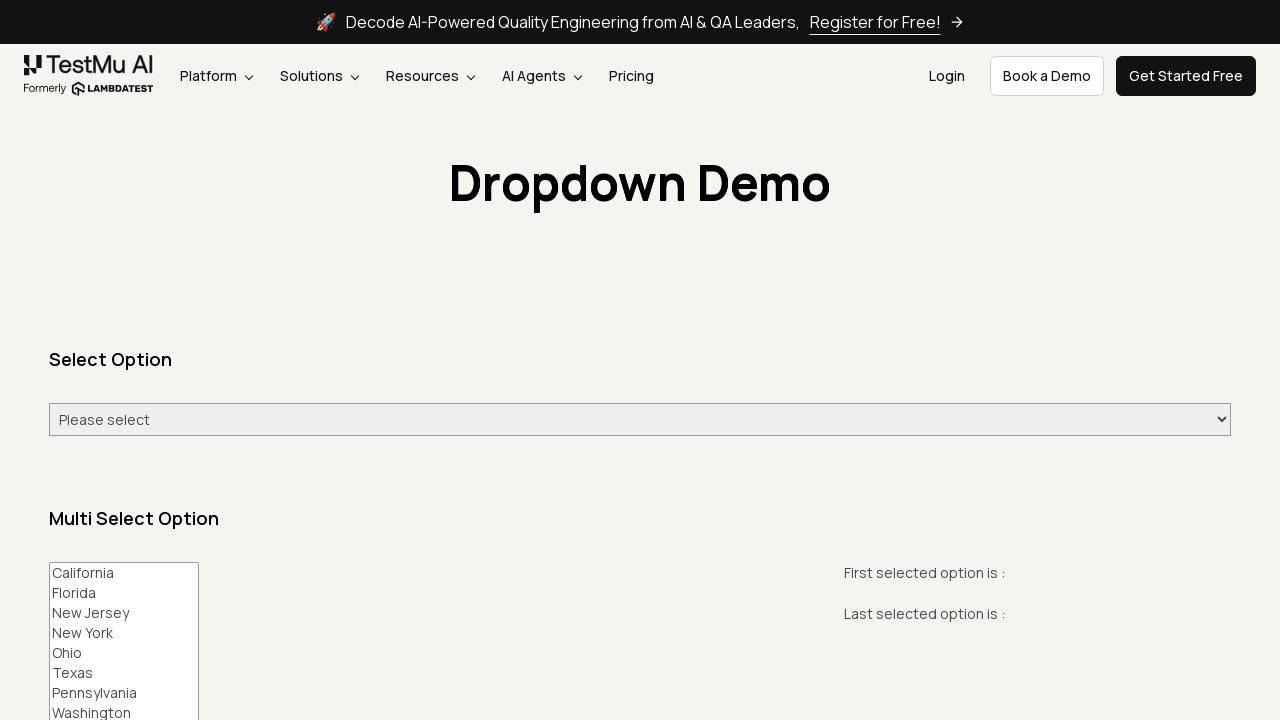

Selected dropdown option at index 3 (Tuesday) on #select-demo
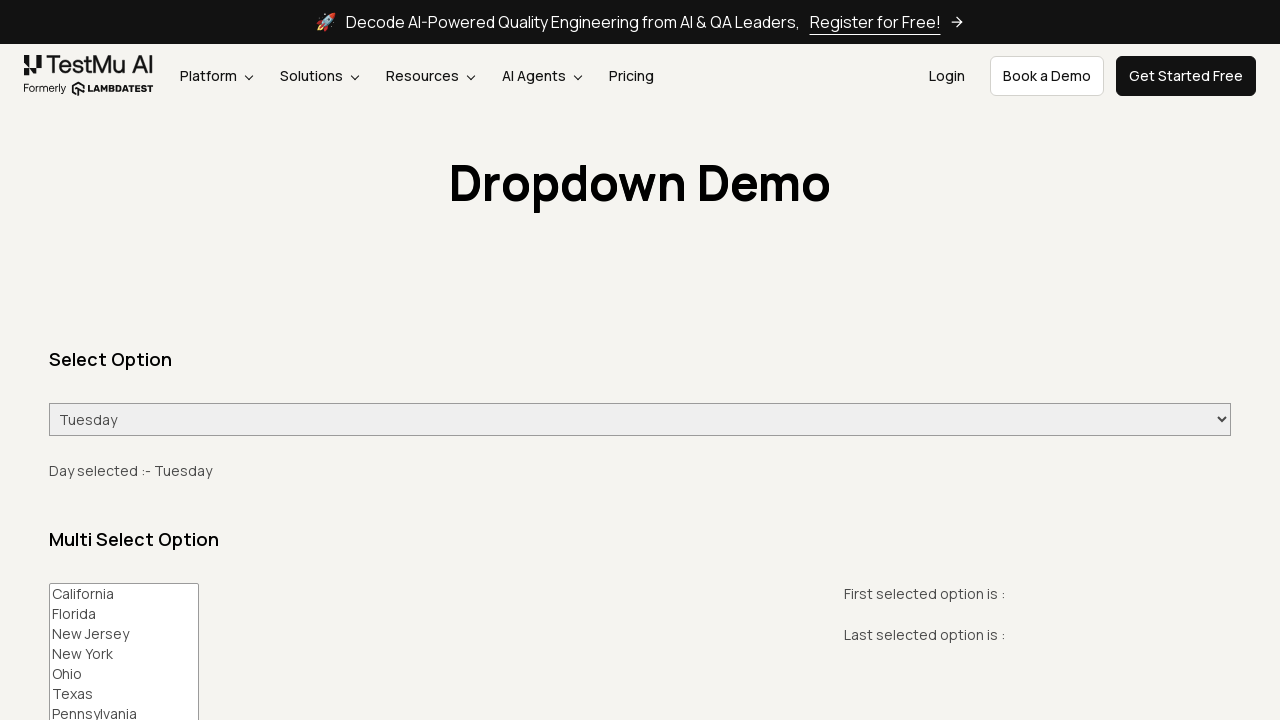

Verified that dropdown value is 'Tuesday'
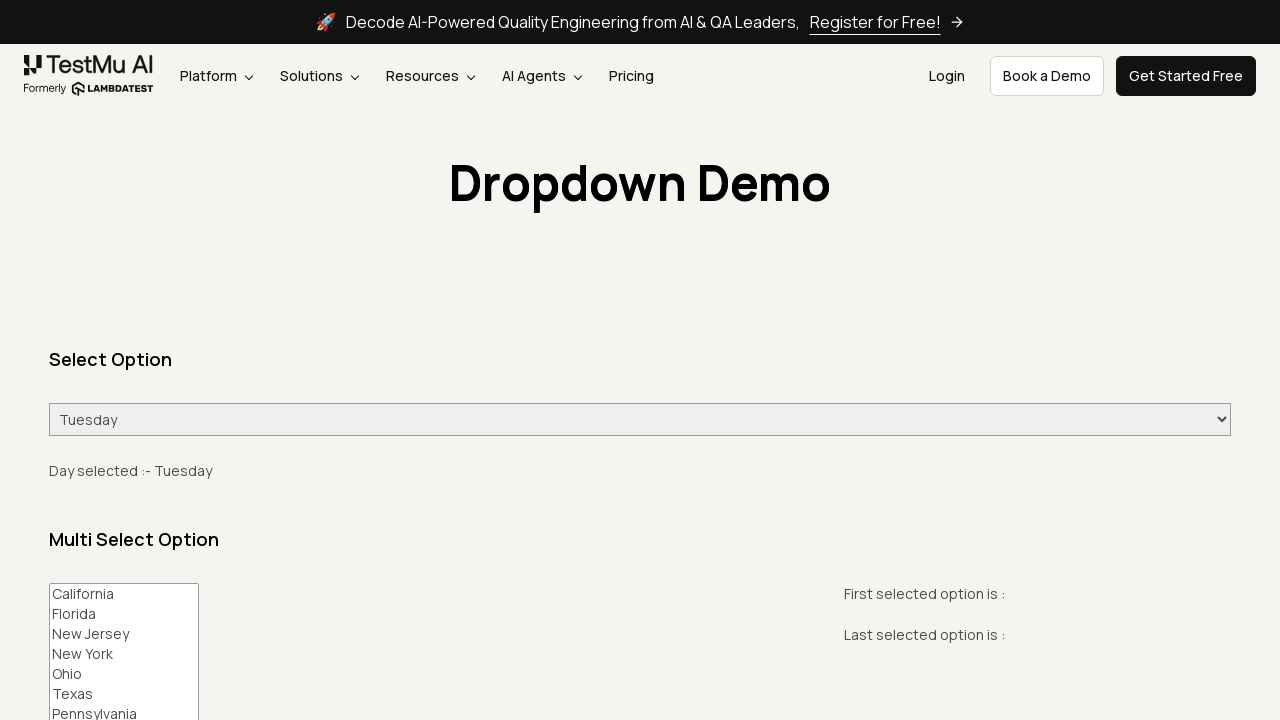

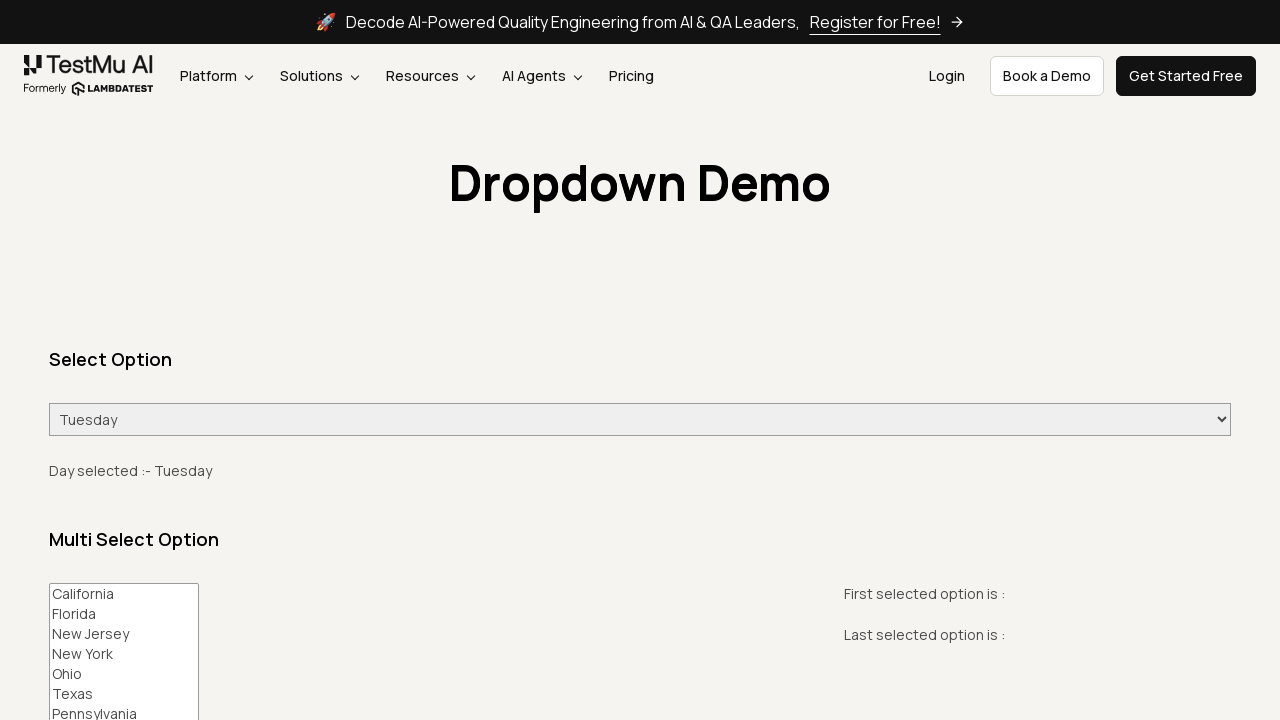